Tests un-marking todo items as complete by checking and then unchecking the checkbox.

Starting URL: https://demo.playwright.dev/todomvc

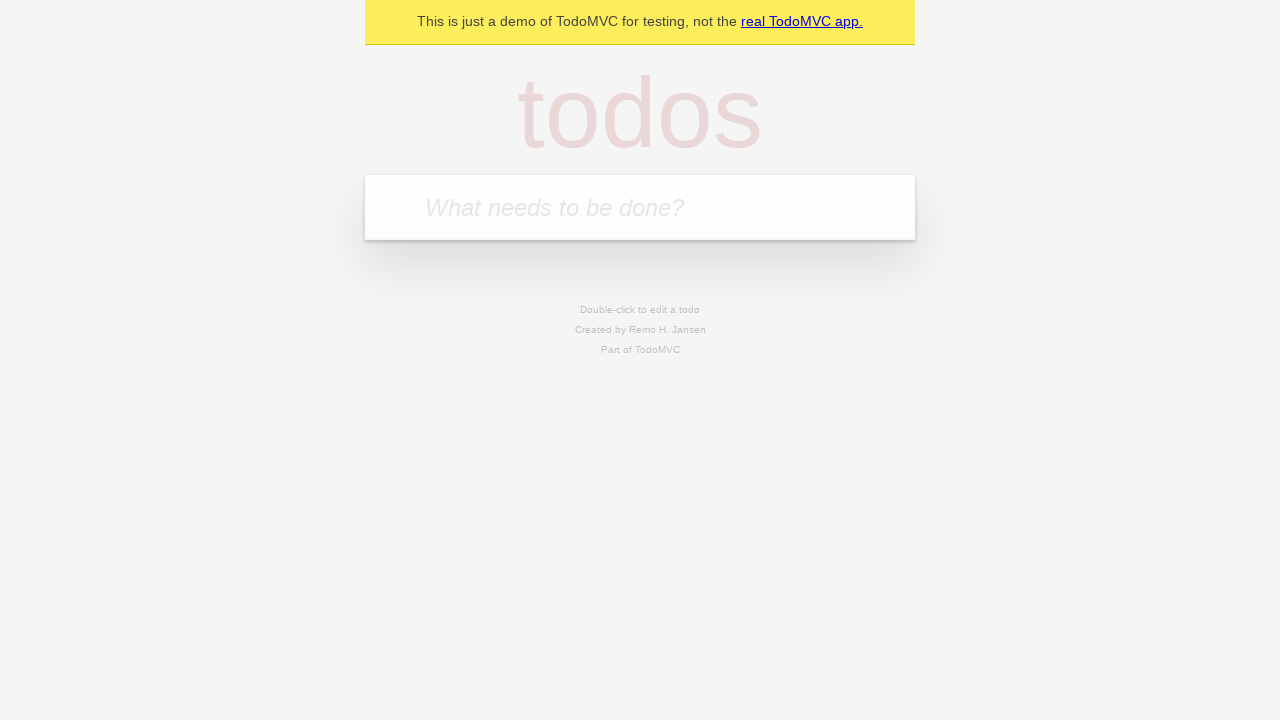

Filled todo input with 'buy some cheese' on internal:attr=[placeholder="What needs to be done?"i]
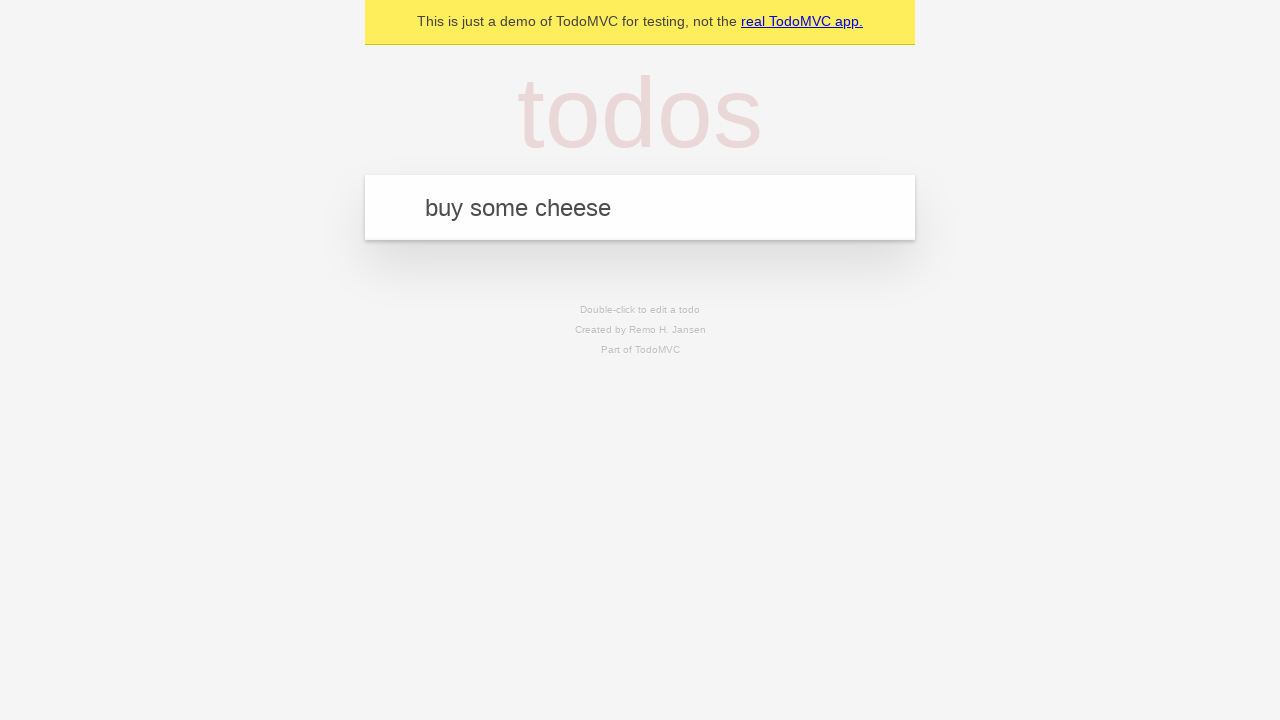

Pressed Enter to create first todo item on internal:attr=[placeholder="What needs to be done?"i]
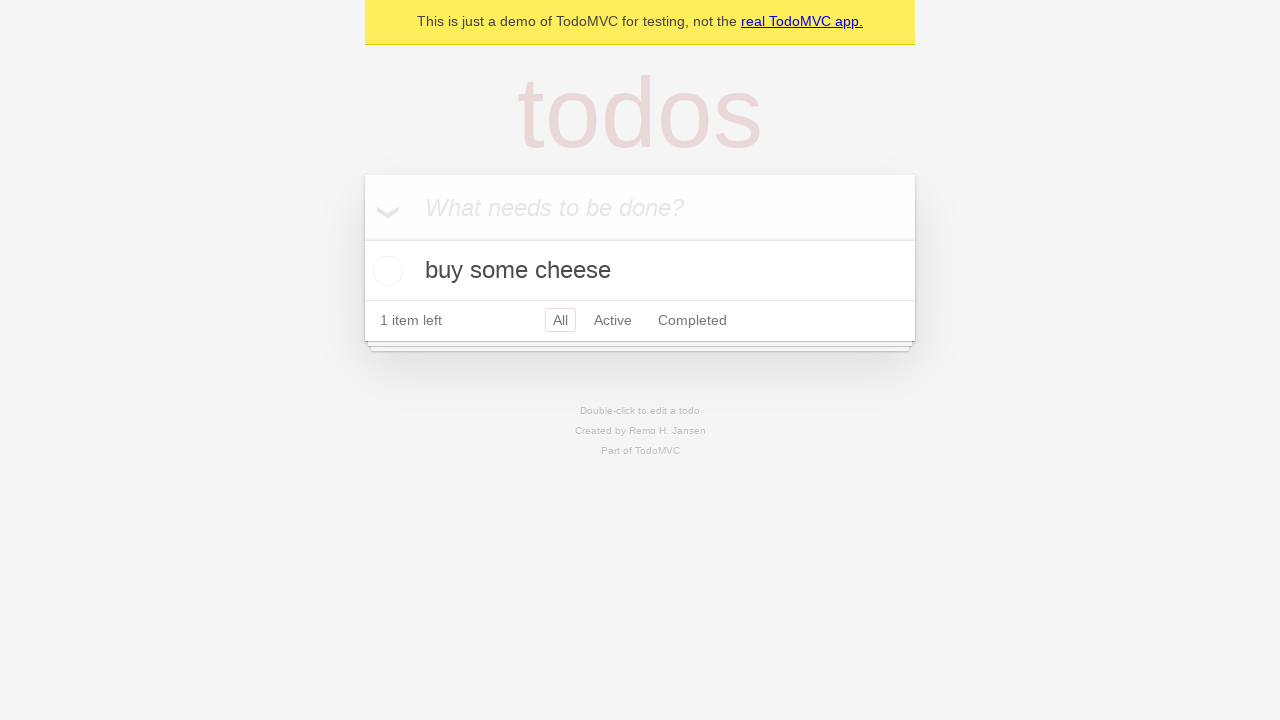

Filled todo input with 'feed the cat' on internal:attr=[placeholder="What needs to be done?"i]
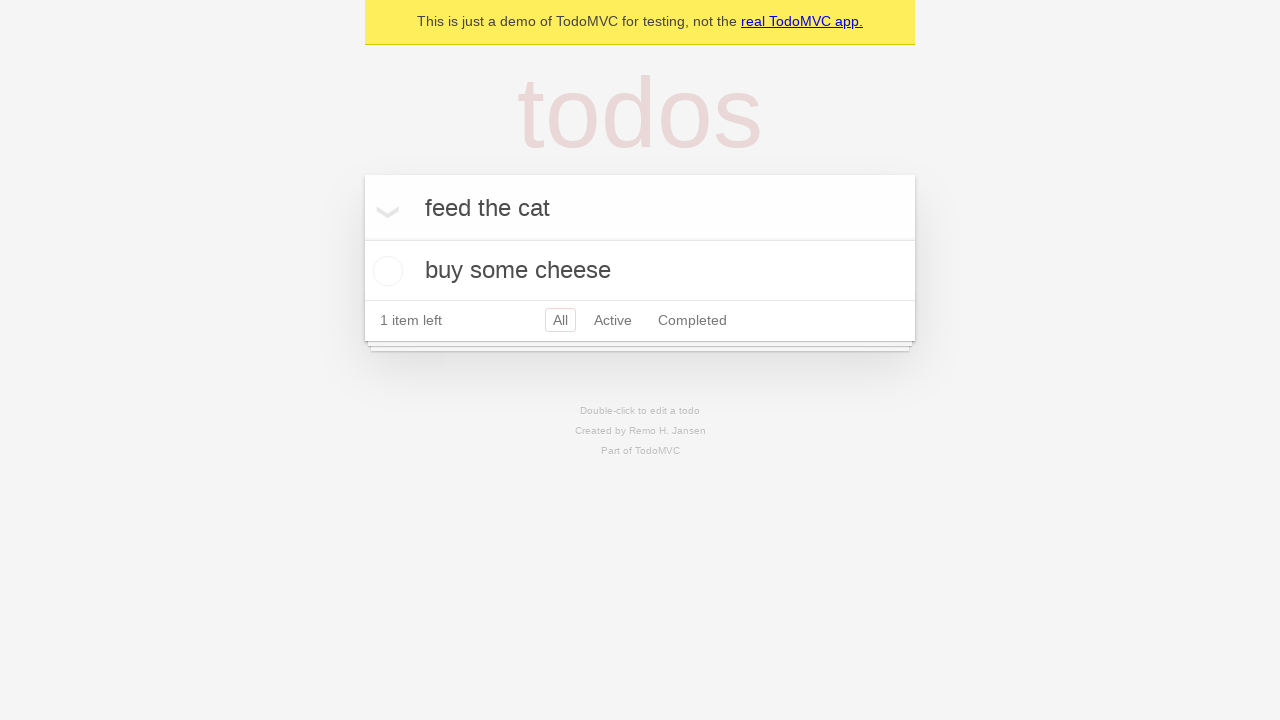

Pressed Enter to create second todo item on internal:attr=[placeholder="What needs to be done?"i]
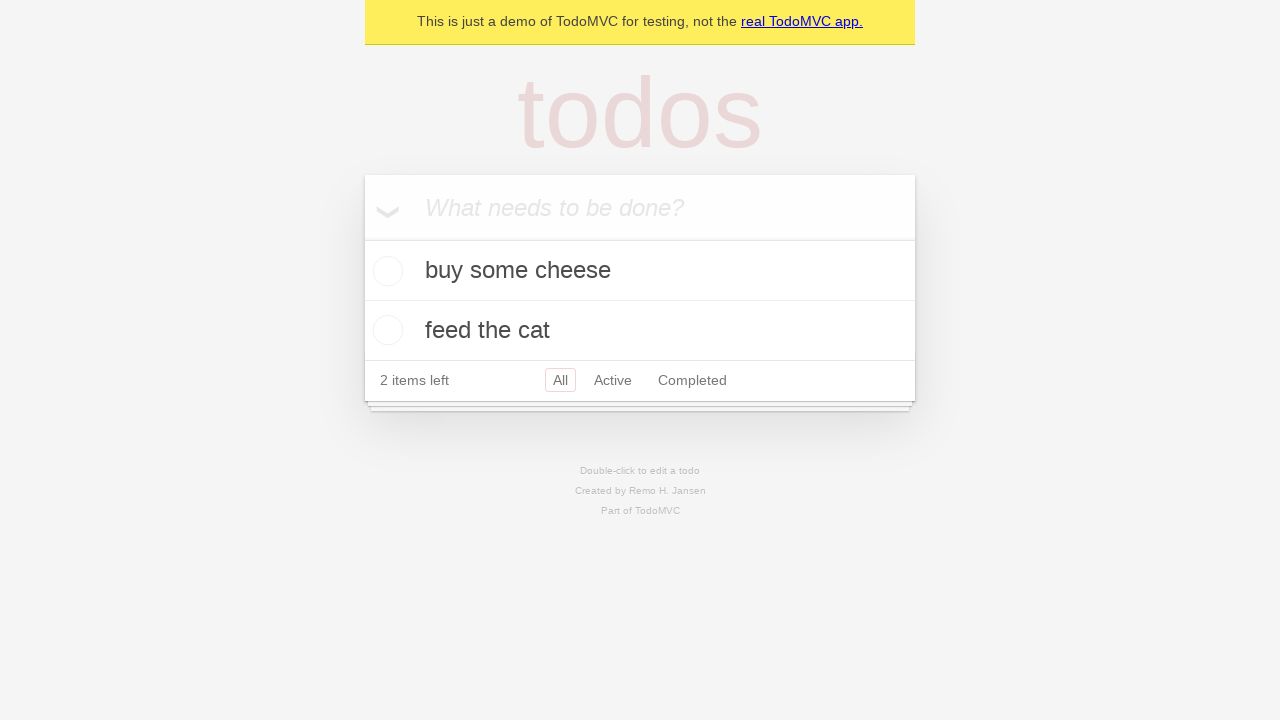

Checked checkbox for first todo item to mark it complete at (385, 271) on internal:testid=[data-testid="todo-item"s] >> nth=0 >> internal:role=checkbox
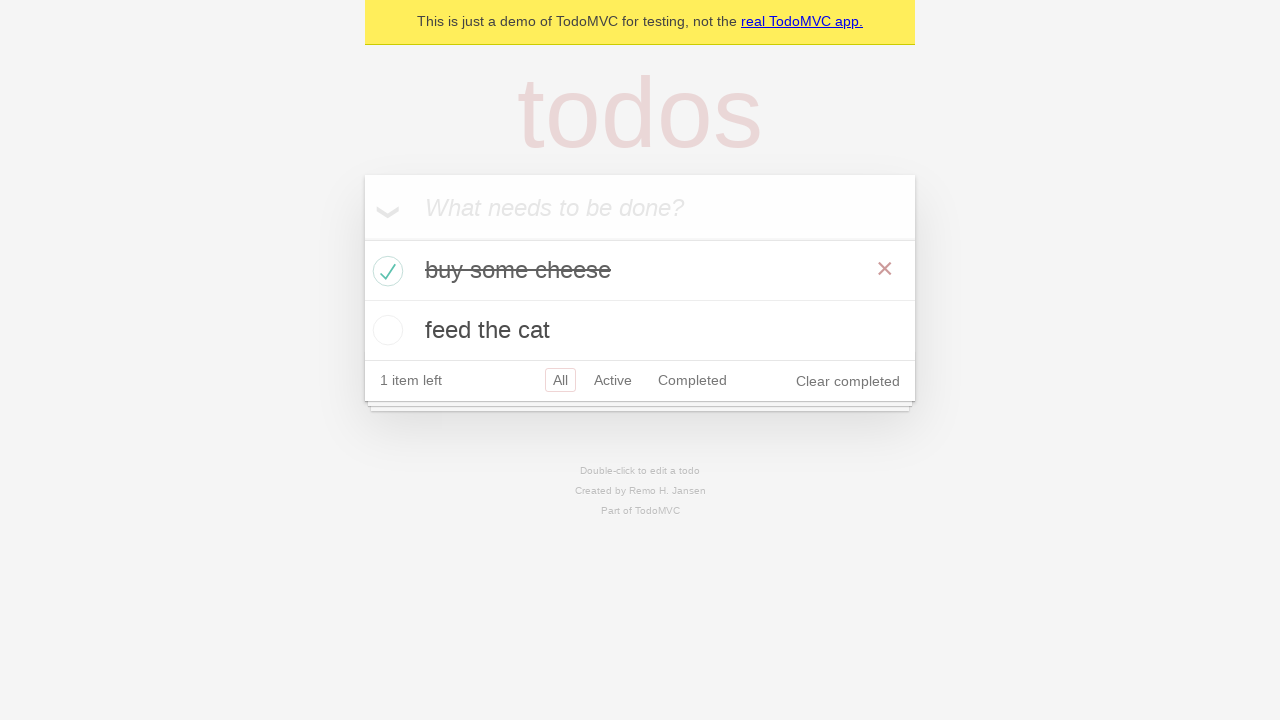

Unchecked checkbox for first todo item to mark it incomplete at (385, 271) on internal:testid=[data-testid="todo-item"s] >> nth=0 >> internal:role=checkbox
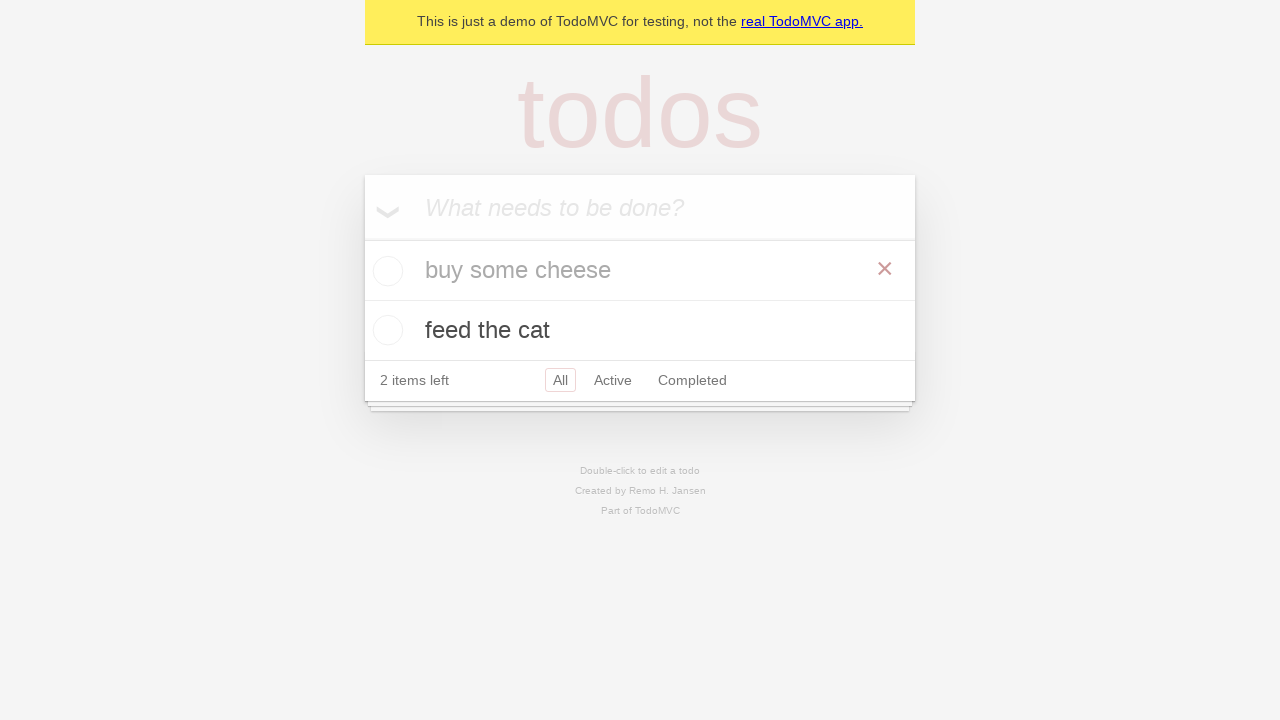

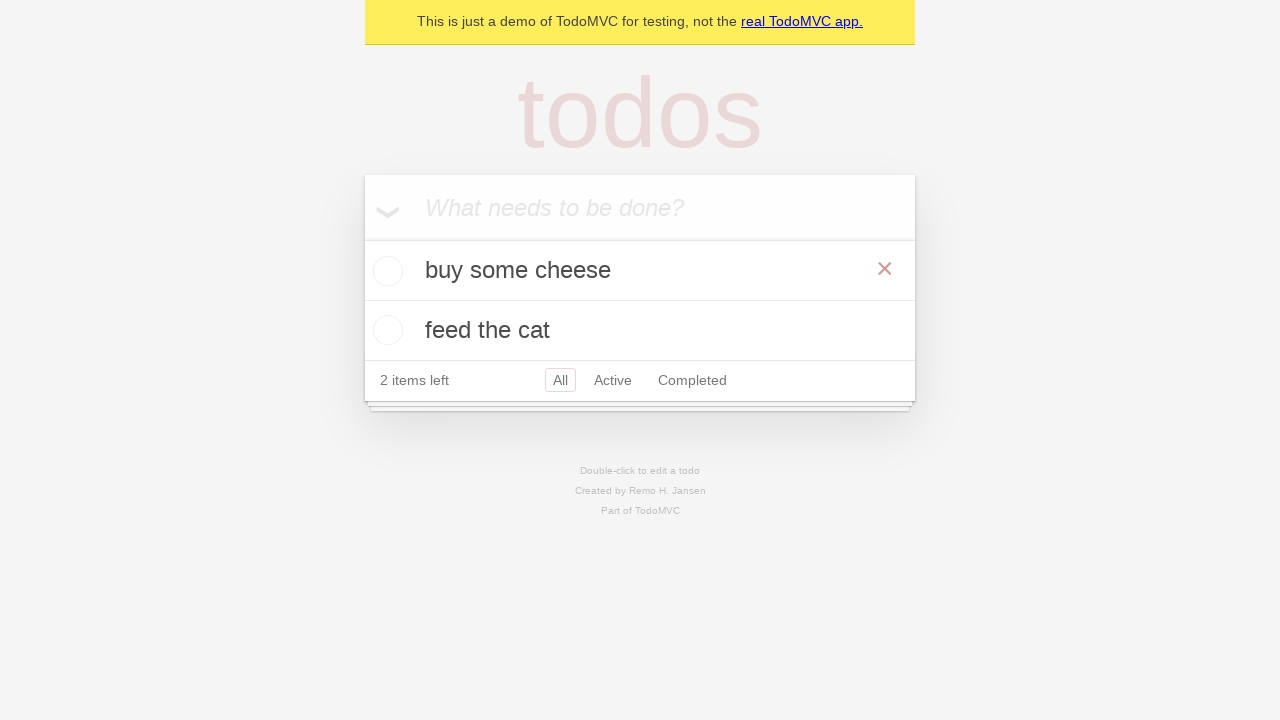